Tests the comment functionality on a money transfer page by adding a comment and then closing the comment dialog

Starting URL: https://next.privat24.ua/money-transfer/card?lang=en

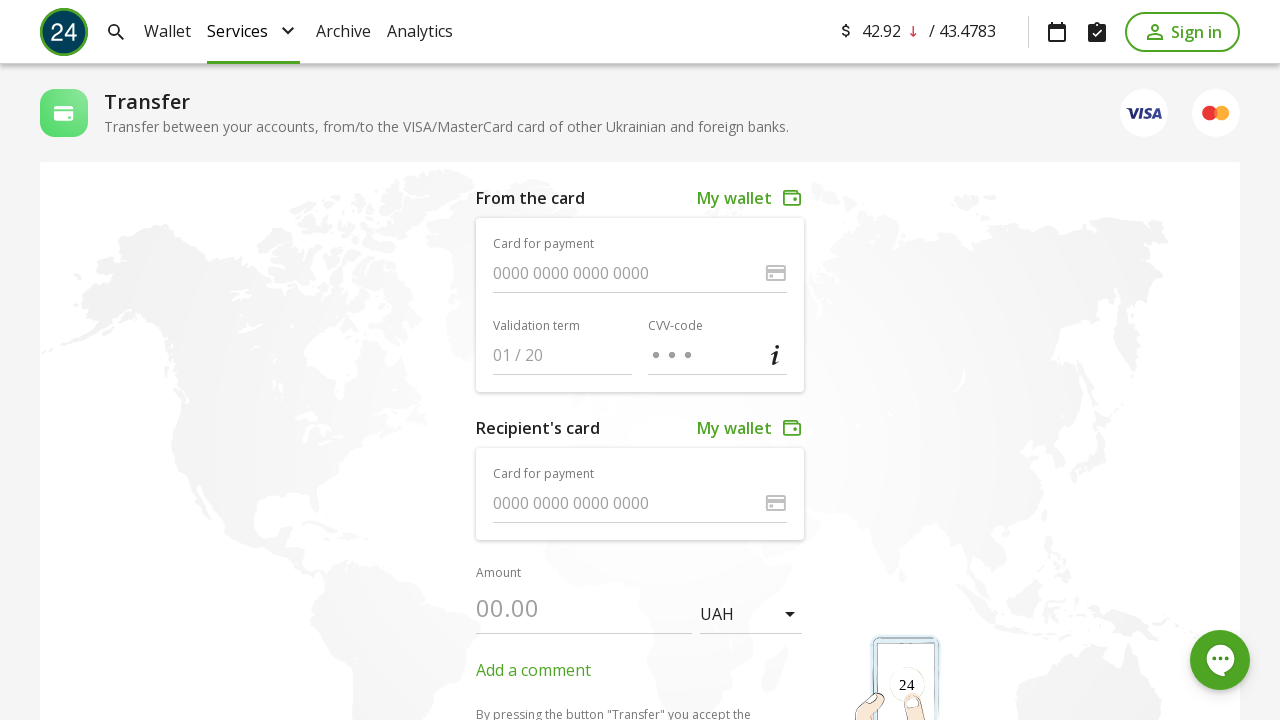

Waited for add comment button to appear
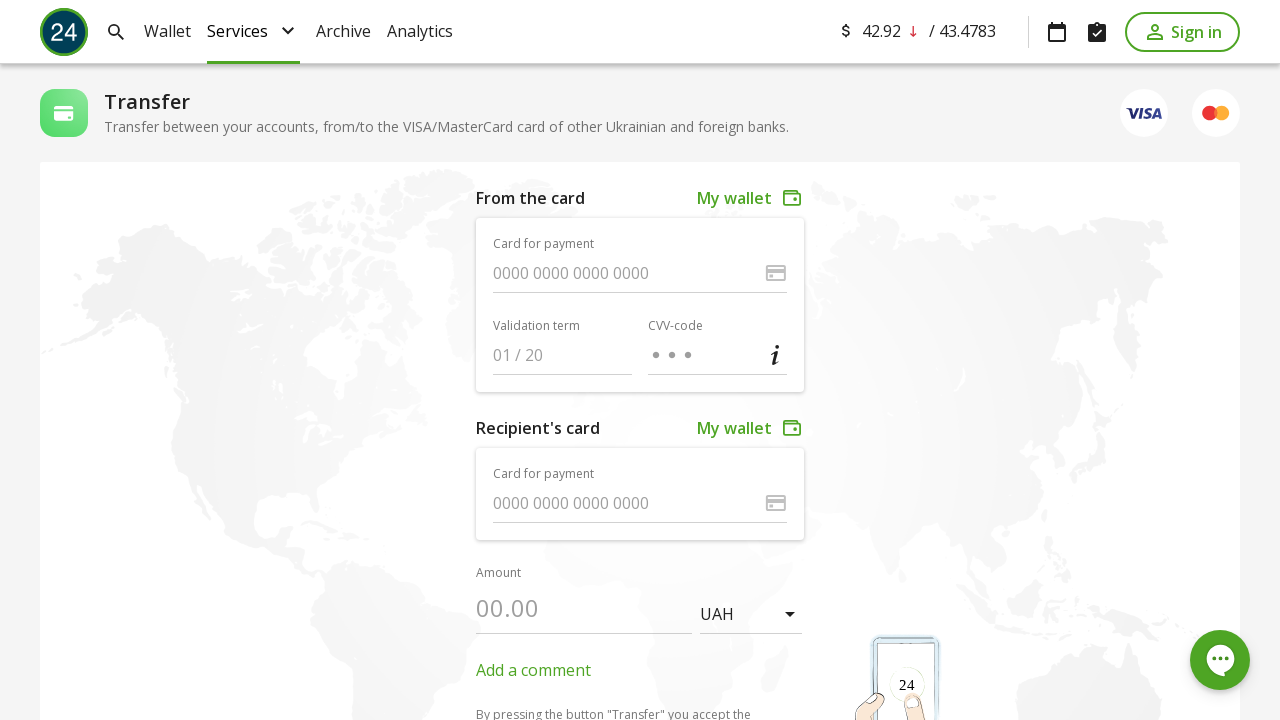

Clicked on the add comment link at (534, 670) on .commentToggler_Jy6hnlSrFB
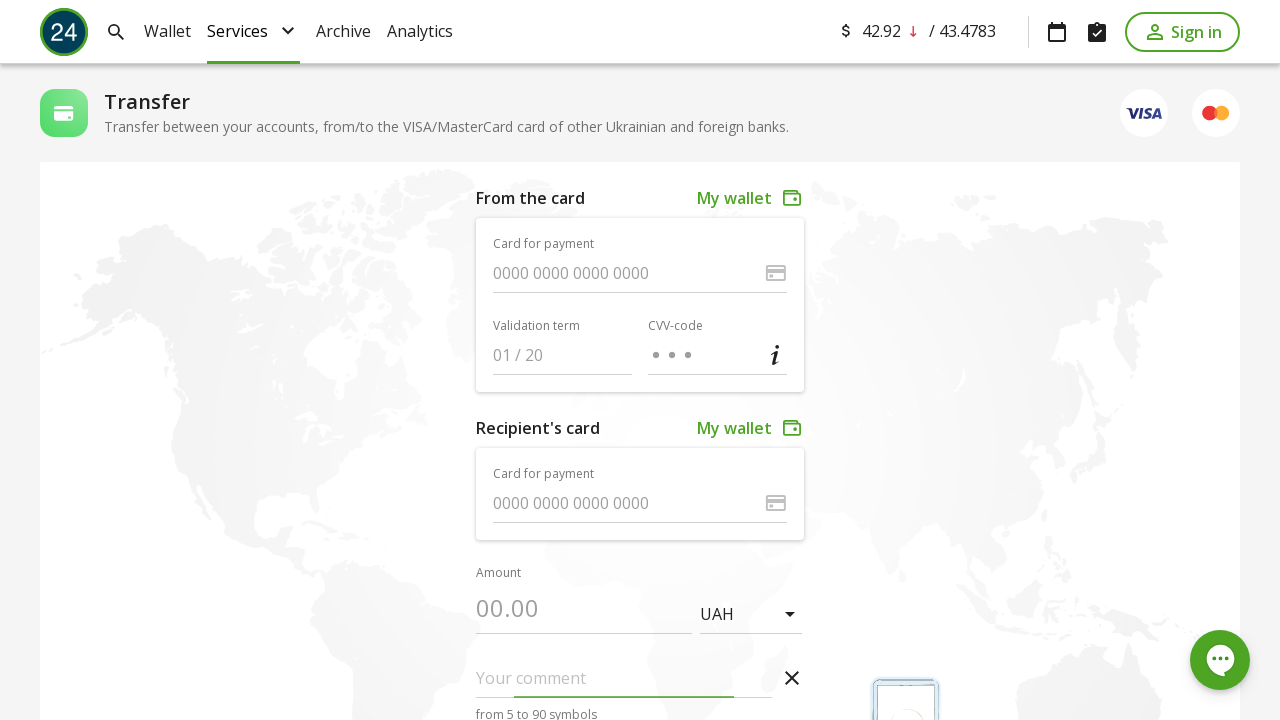

Waited for comment field to appear
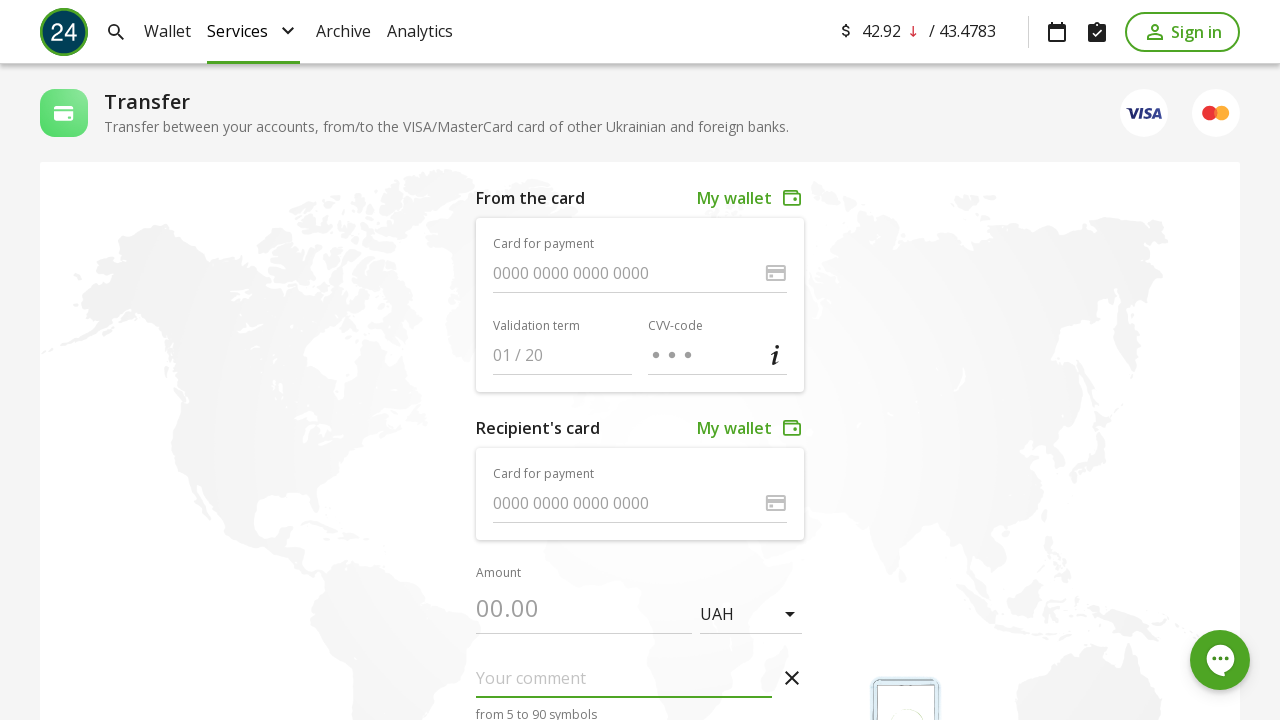

Entered '10' in the comment field on [data-qa-node='comment']
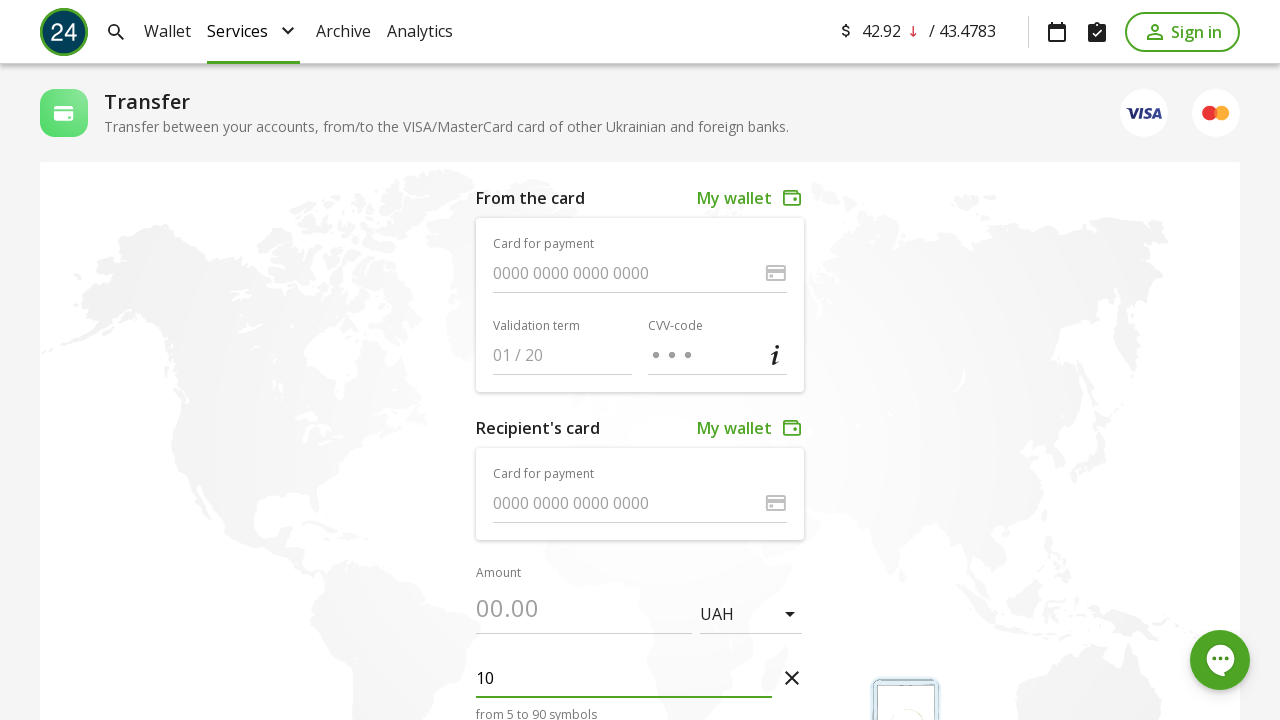

Waited for close button to appear
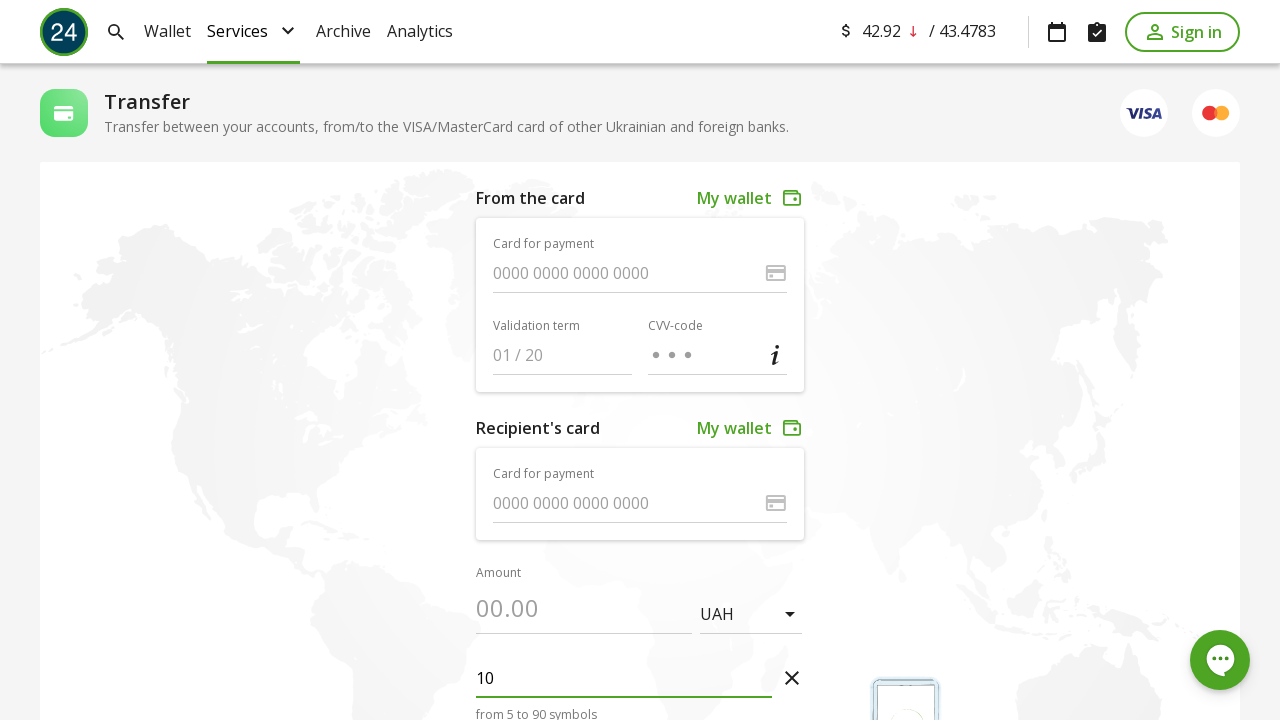

Clicked the close button to close comment dialog at (792, 678) on [title='Close']
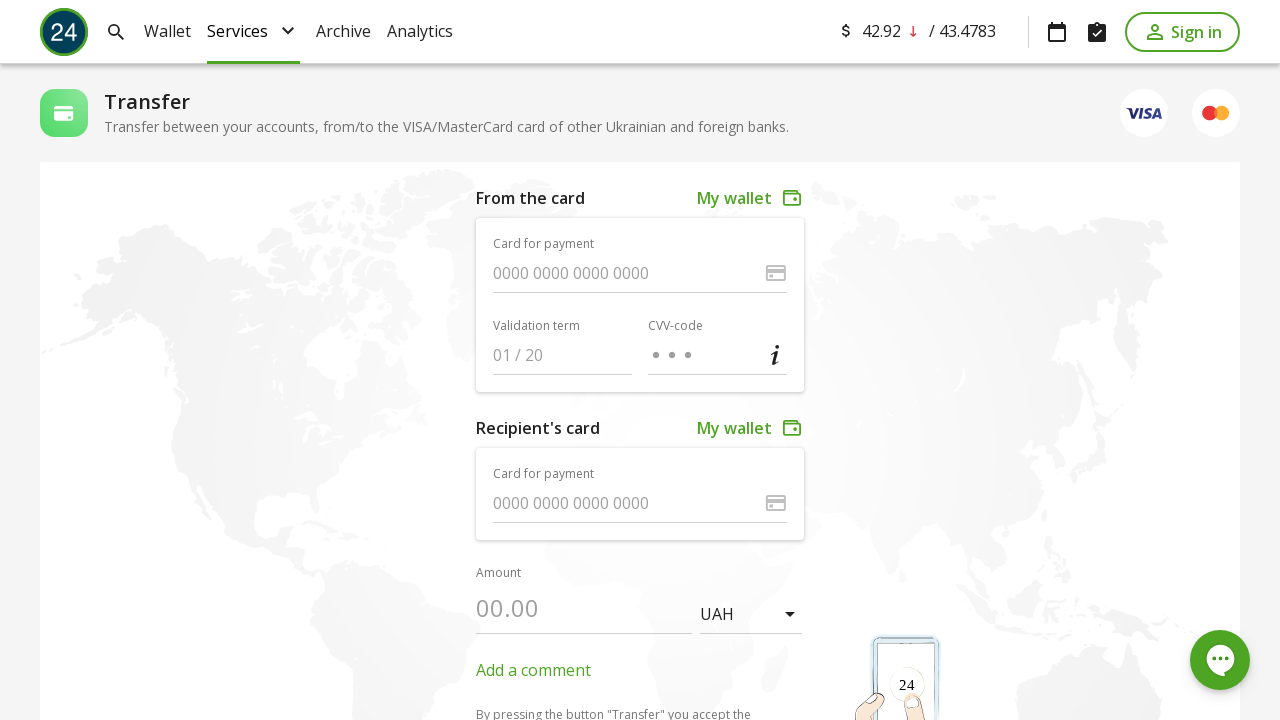

Comment field disappeared after closing dialog
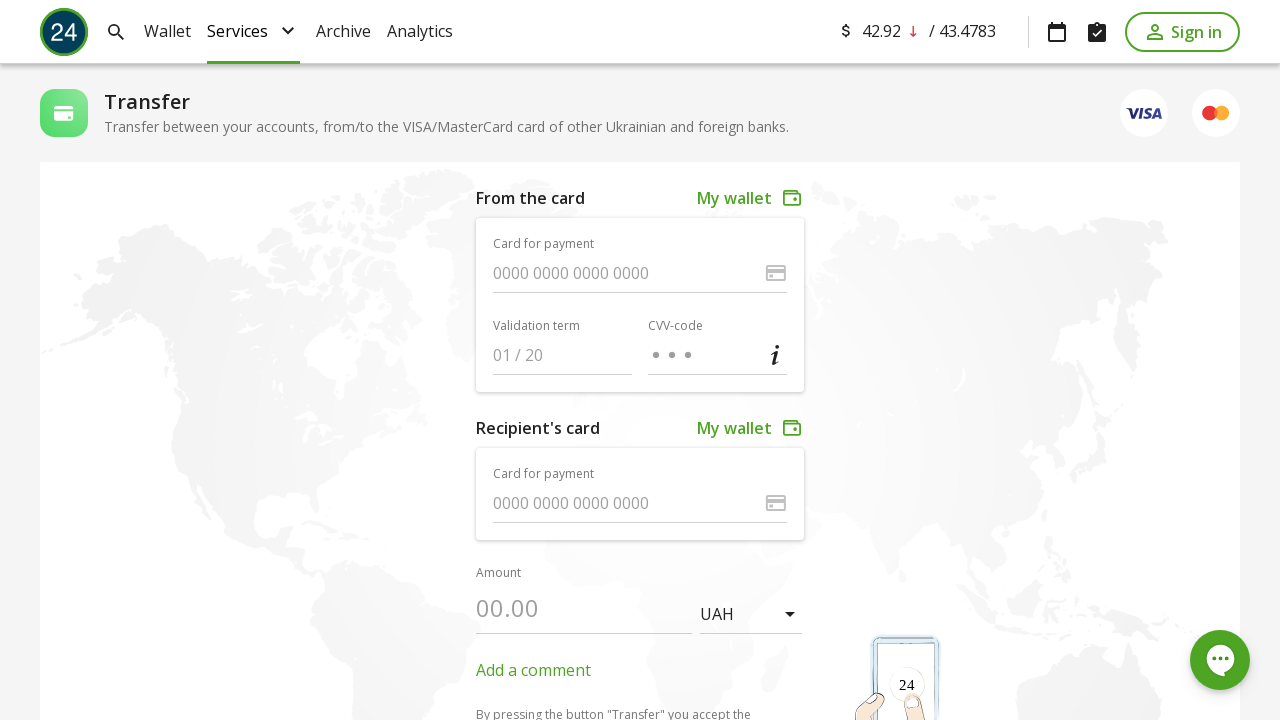

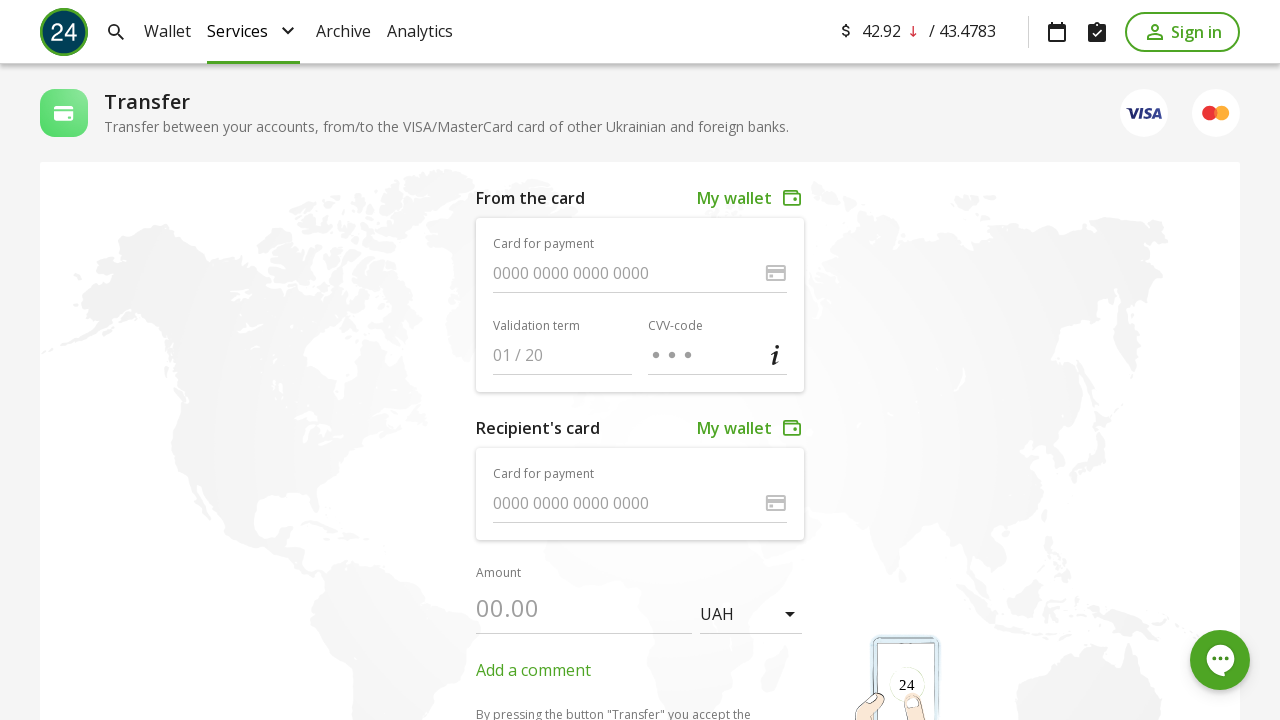